Tests the e-commerce checkout flow by navigating to tablets category, selecting a product, adding it to cart, and proceeding to checkout

Starting URL: https://advantageonlineshopping.com/#/

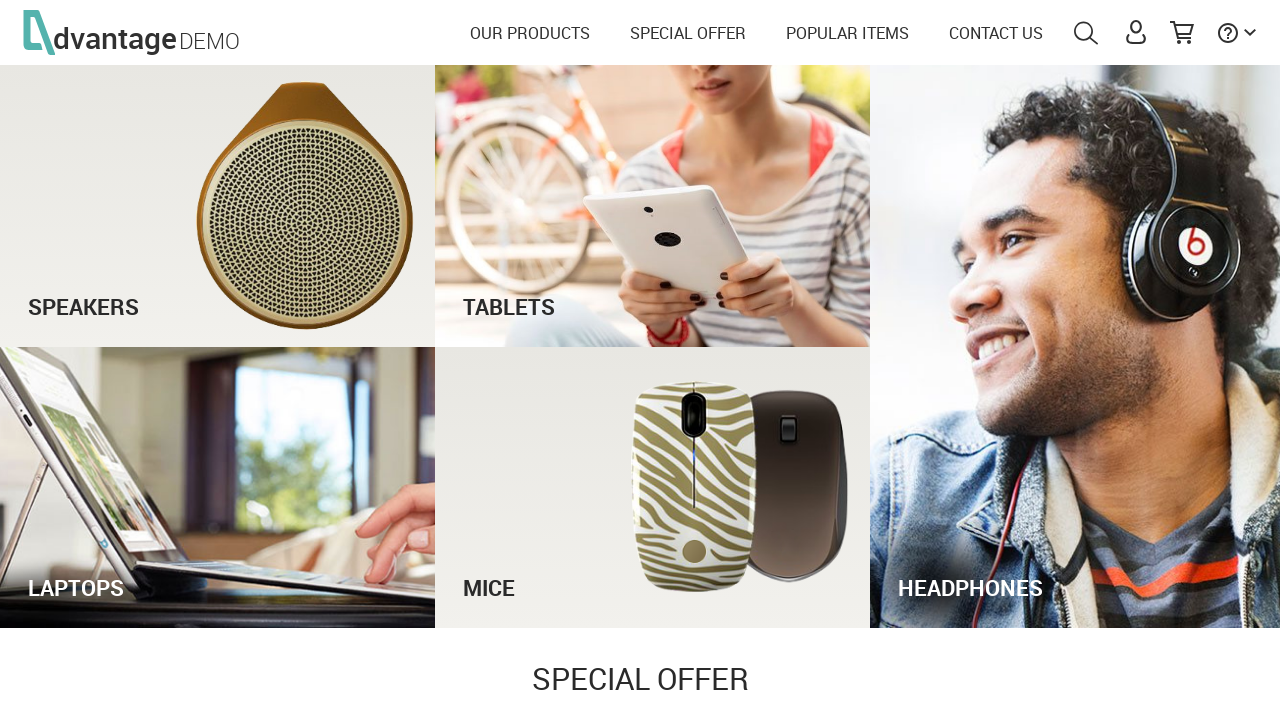

Clicked on TABLETS category at (653, 287) on text=TABLETS
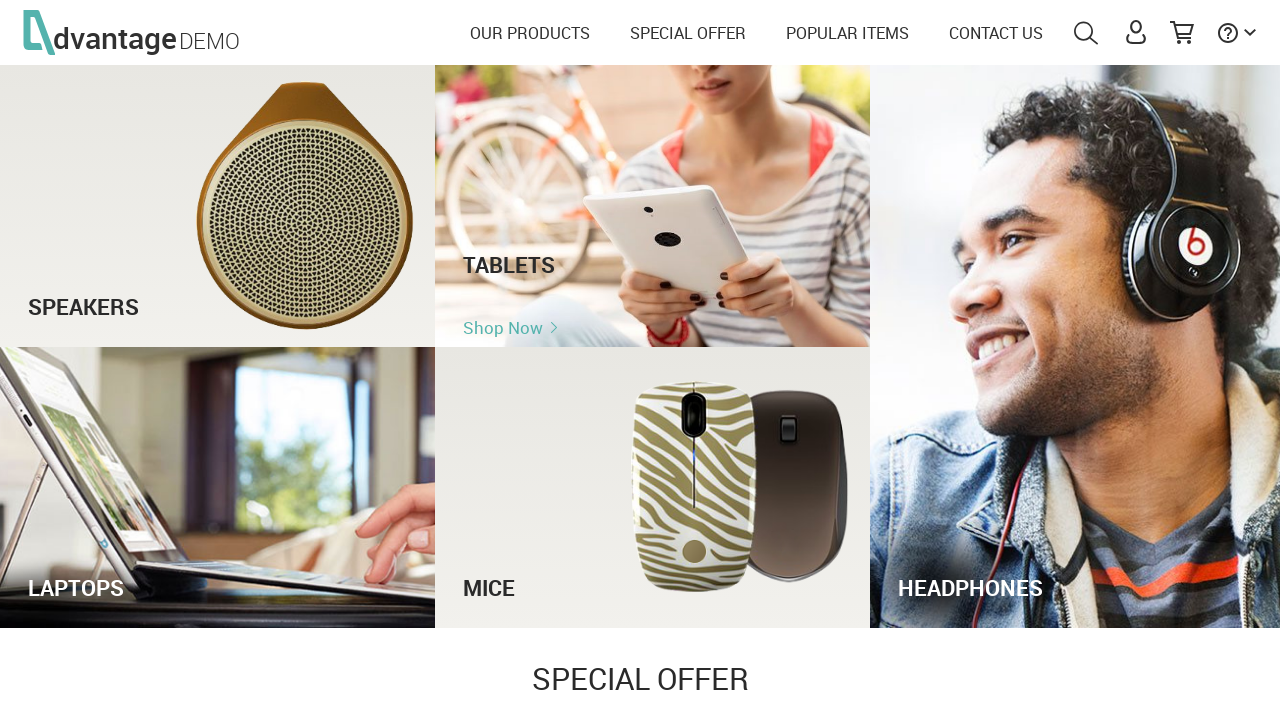

Selected the first product in the tablets category at (362, 550) on div.categoryRight li:nth-child(1)
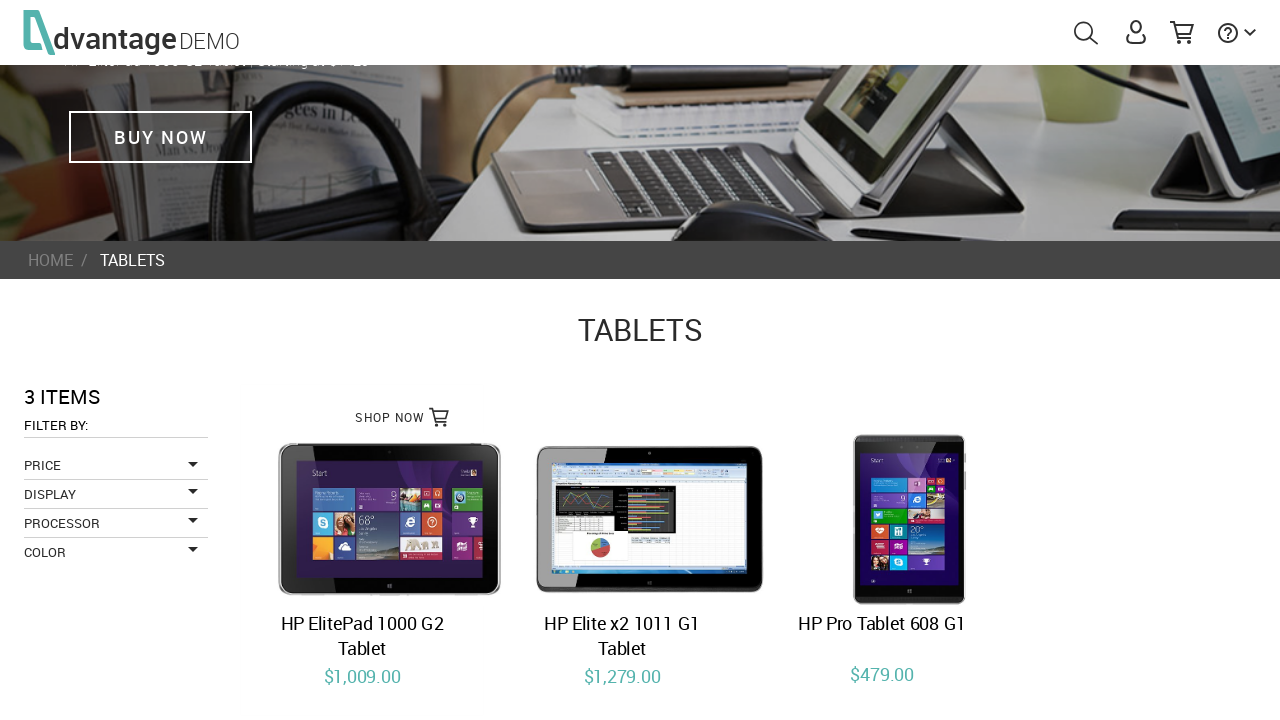

Clicked 'Add to Cart' button to add product to cart at (860, 584) on #productProperties button[name='save_to_cart']
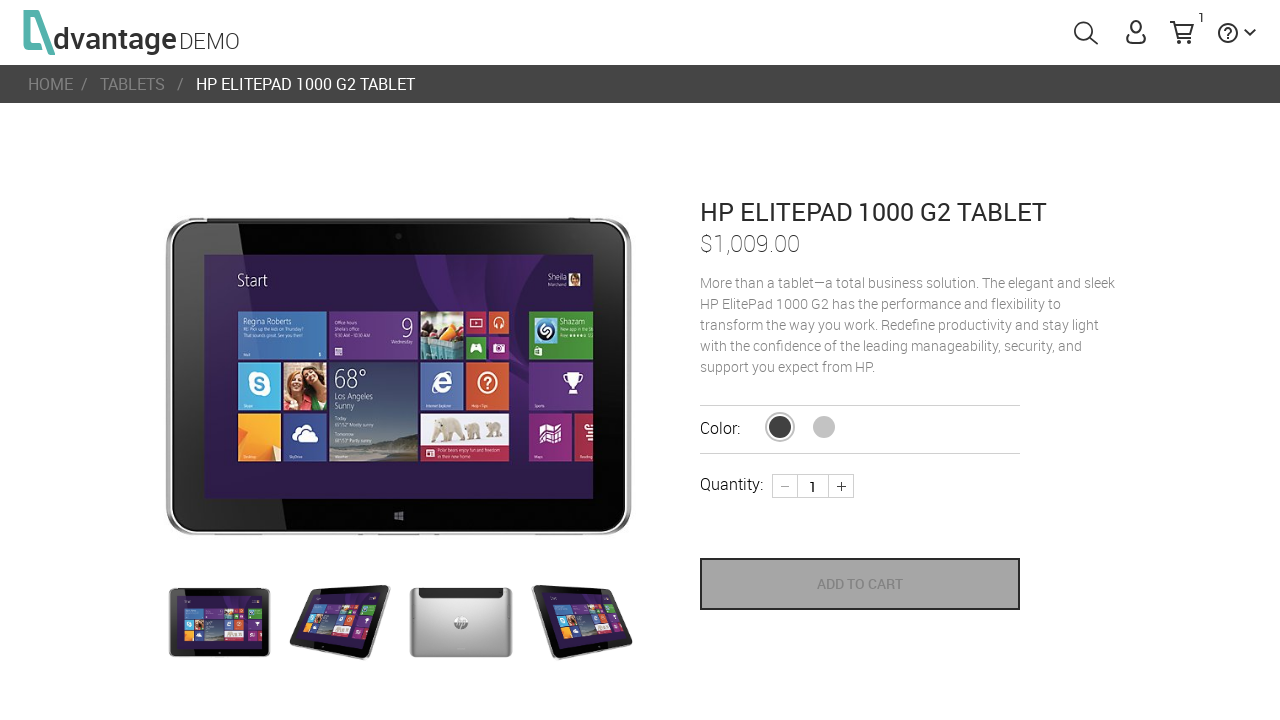

Opened the shopping cart menu at (1182, 32) on #menuCart
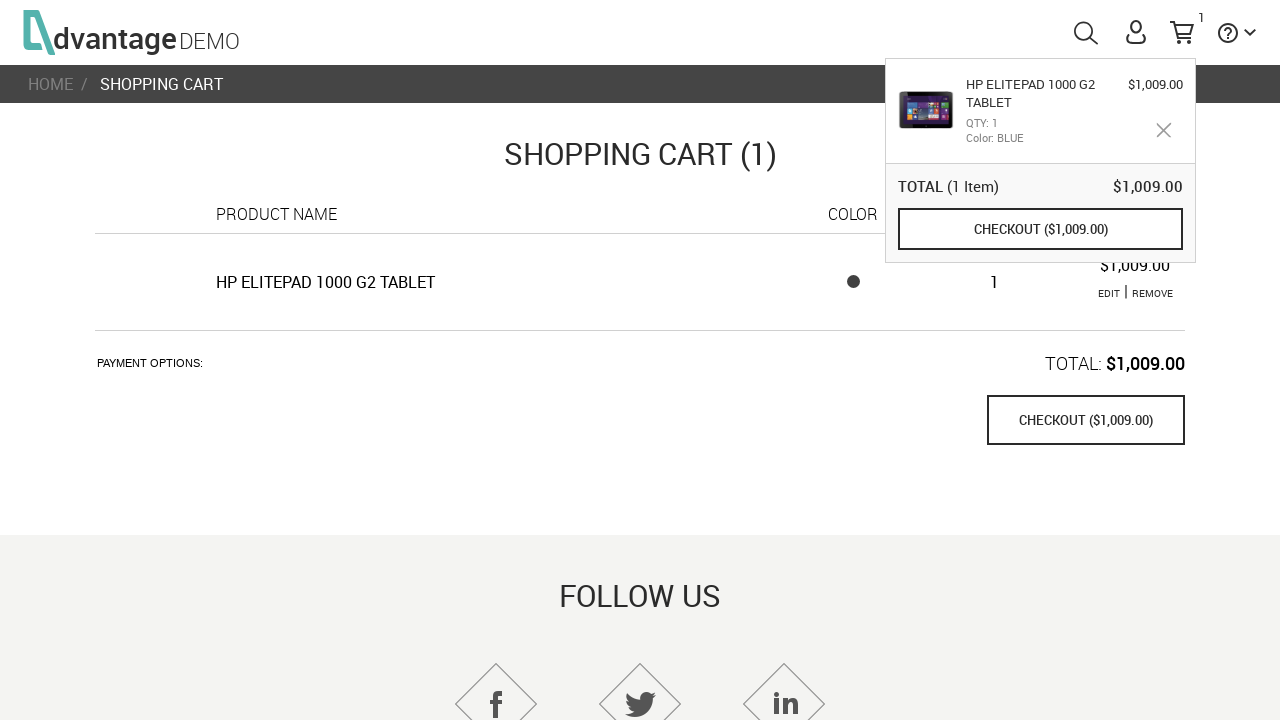

Clicked checkout button to proceed to checkout at (1040, 229) on #checkOutPopUp
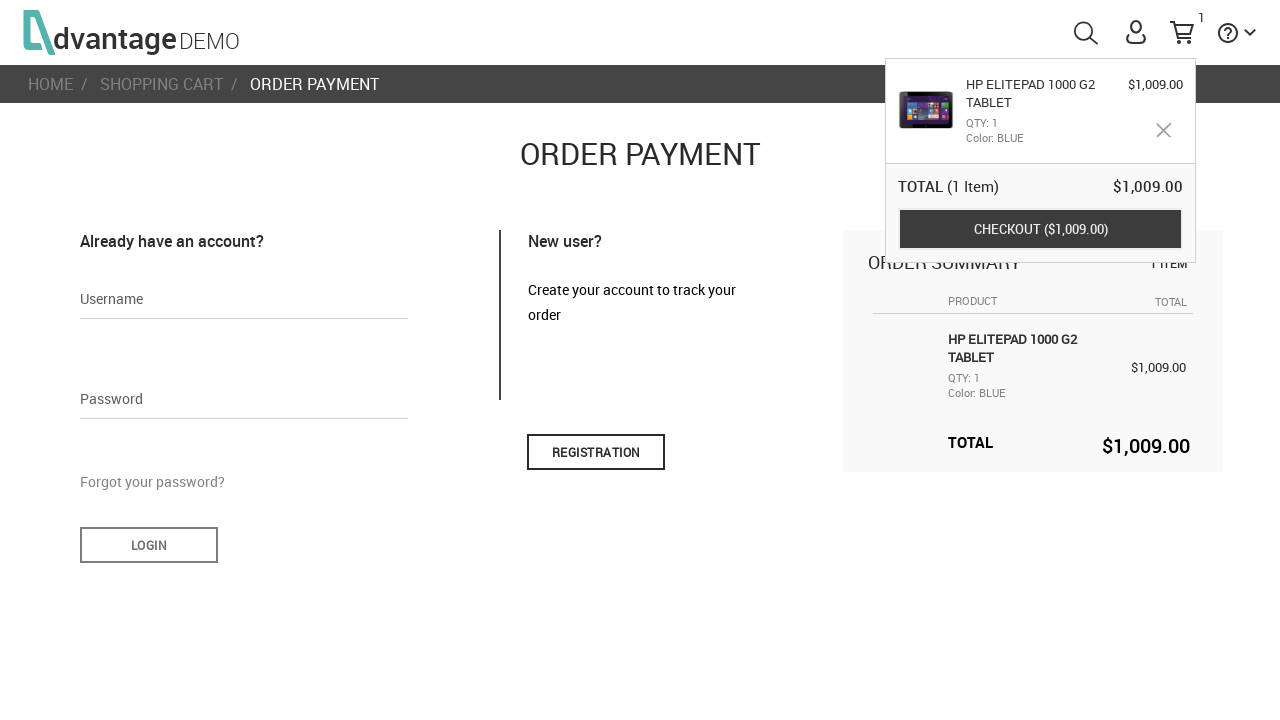

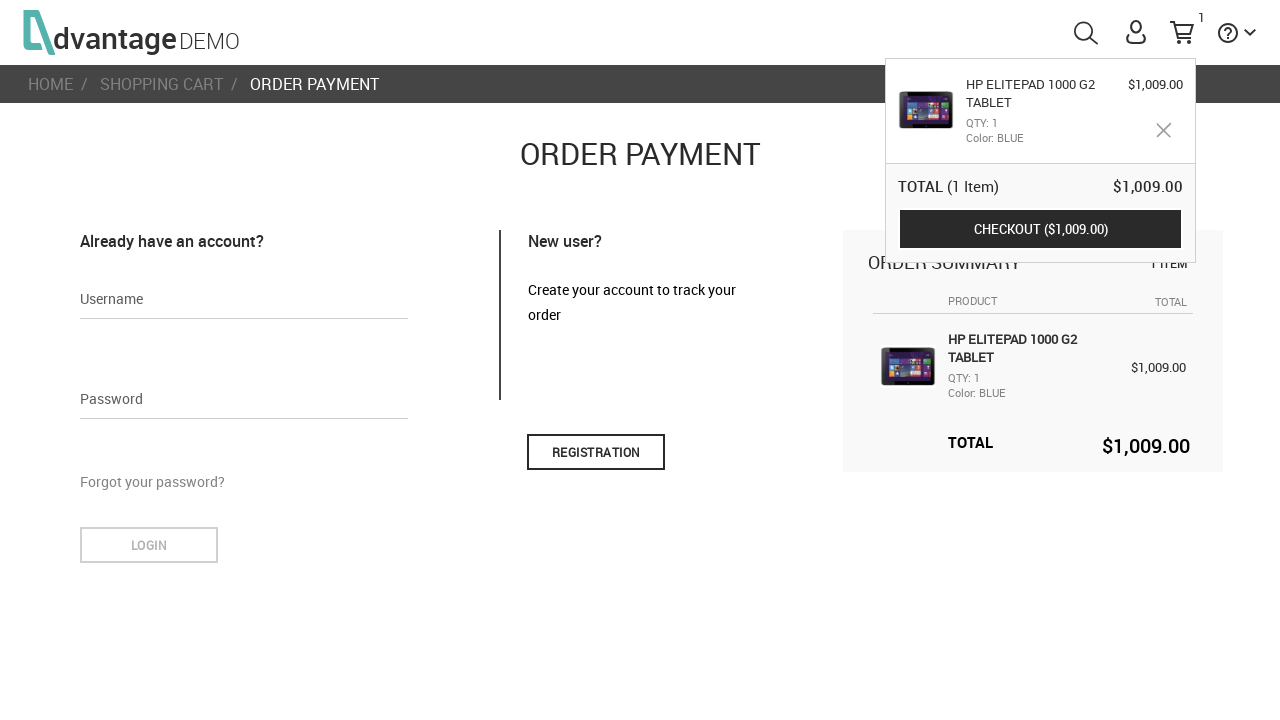